Tests a text input task by filling a textarea with the answer "get()" and clicking the submit button to verify the solution.

Starting URL: https://suninjuly.github.io/text_input_task.html

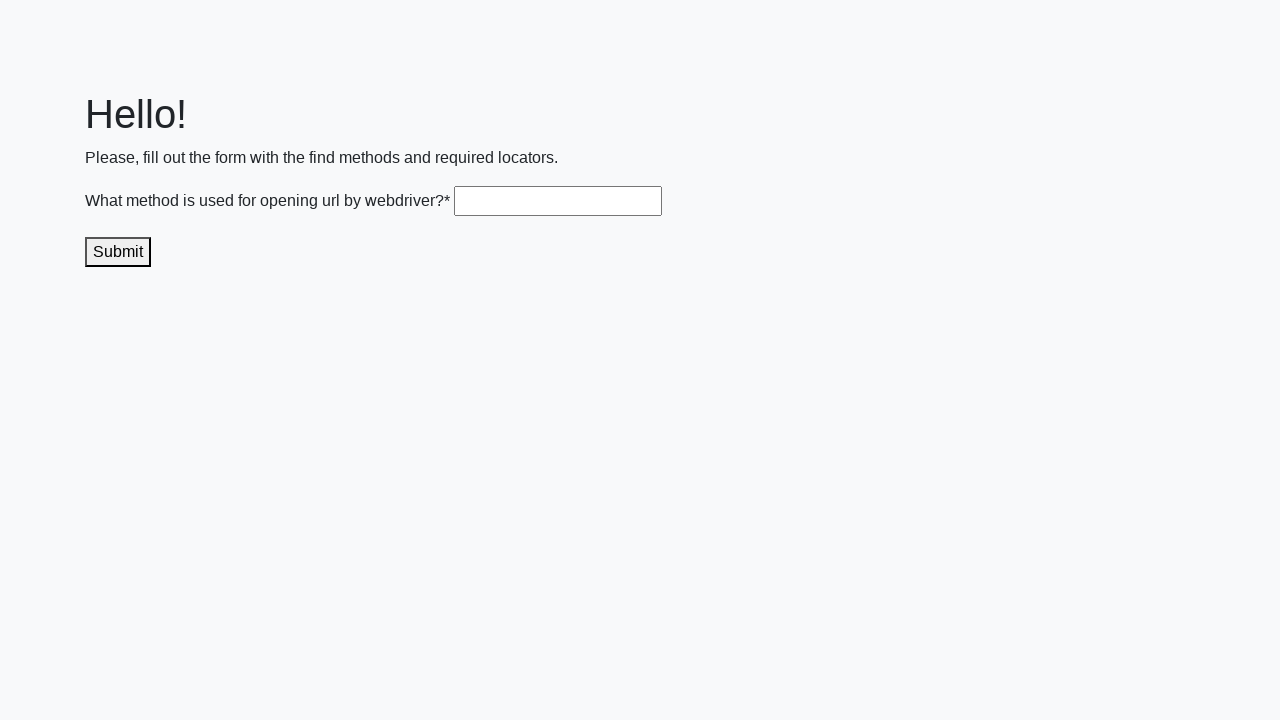

Filled textarea with answer 'get()' on .textarea
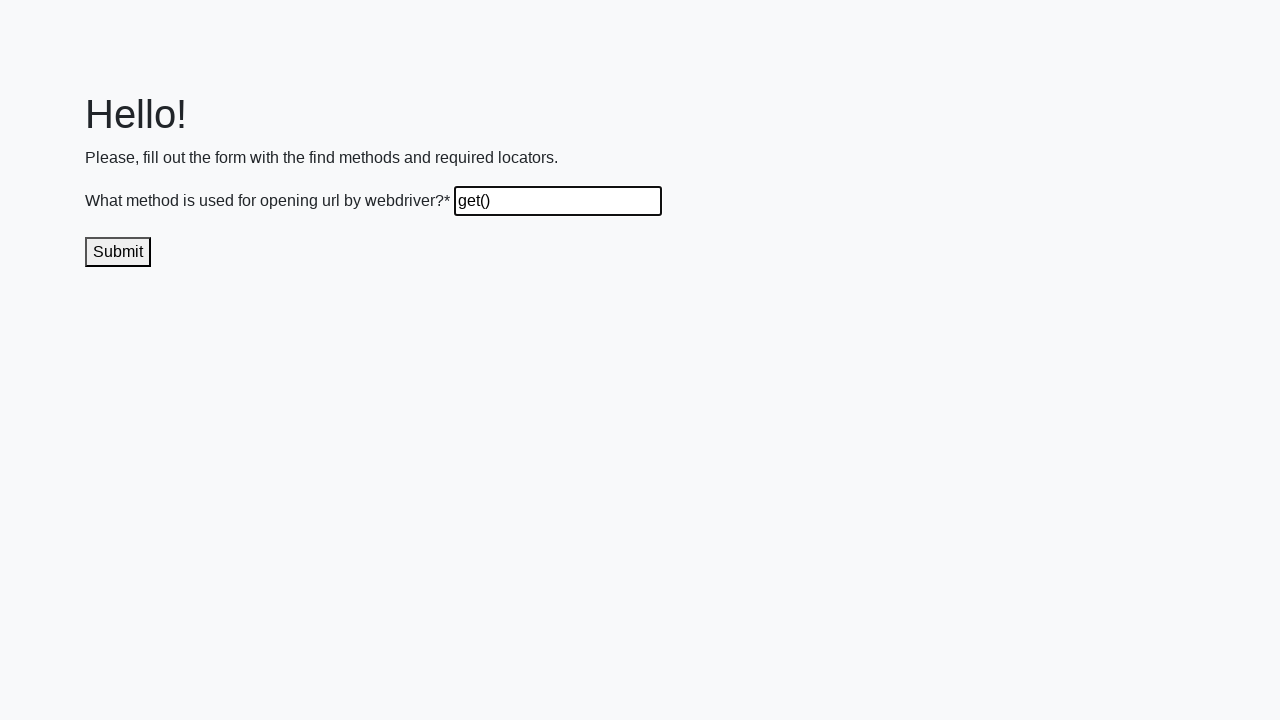

Clicked submit button to verify solution at (118, 252) on .submit-submission
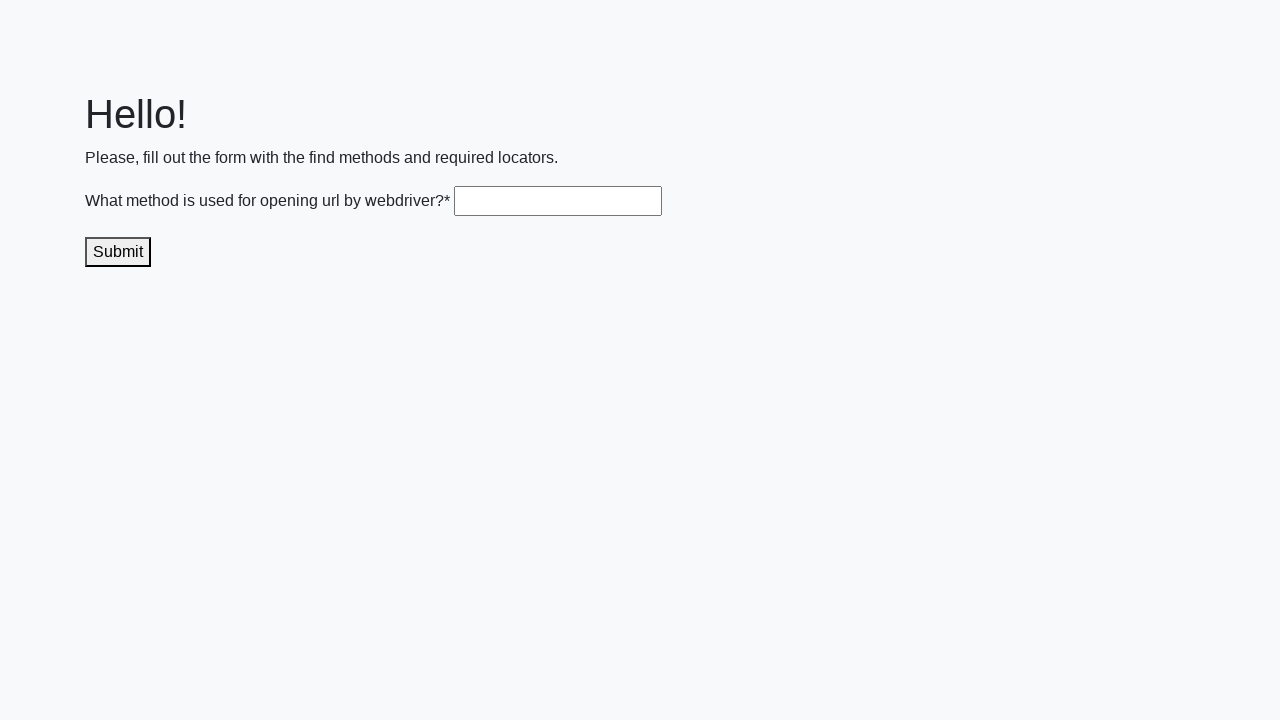

Waited 1 second for result to display
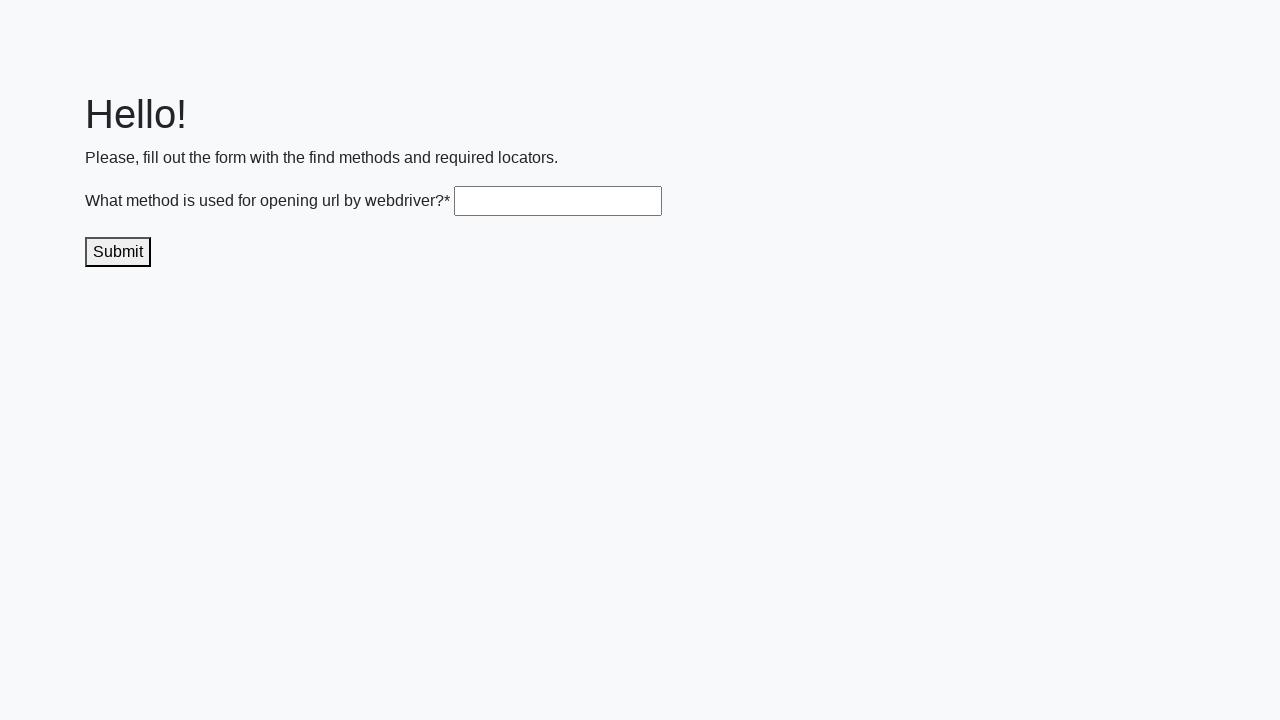

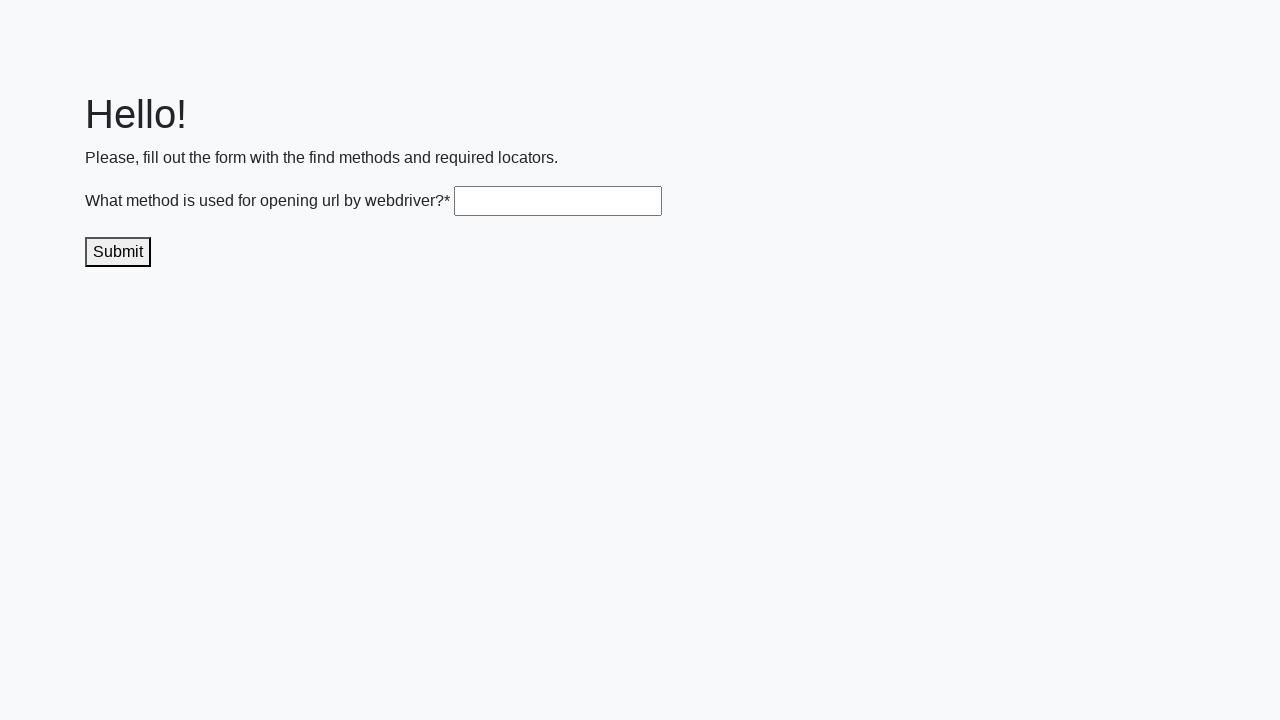